Tests iframe functionality by switching to an iframe, verifying content inside the iframe is displayed, then switching back to the parent frame and verifying header text is visible.

Starting URL: https://practice.cydeo.com/iframe

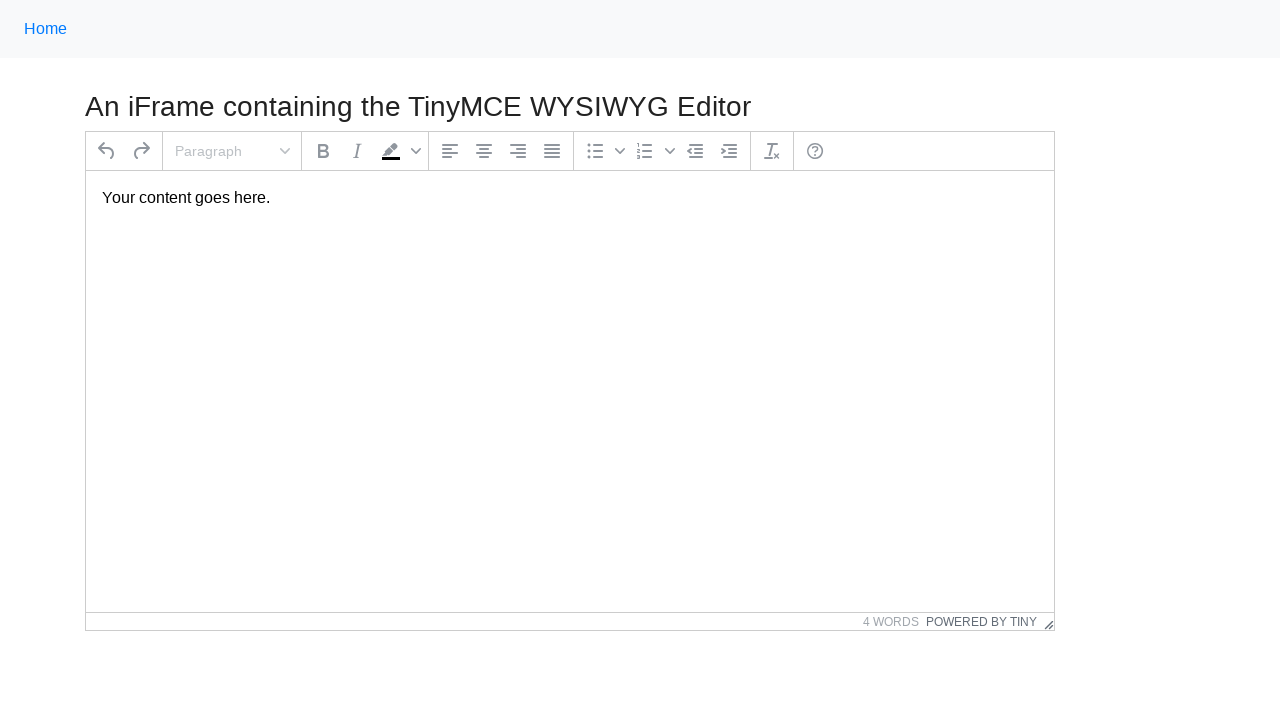

Navigated to iframe practice page
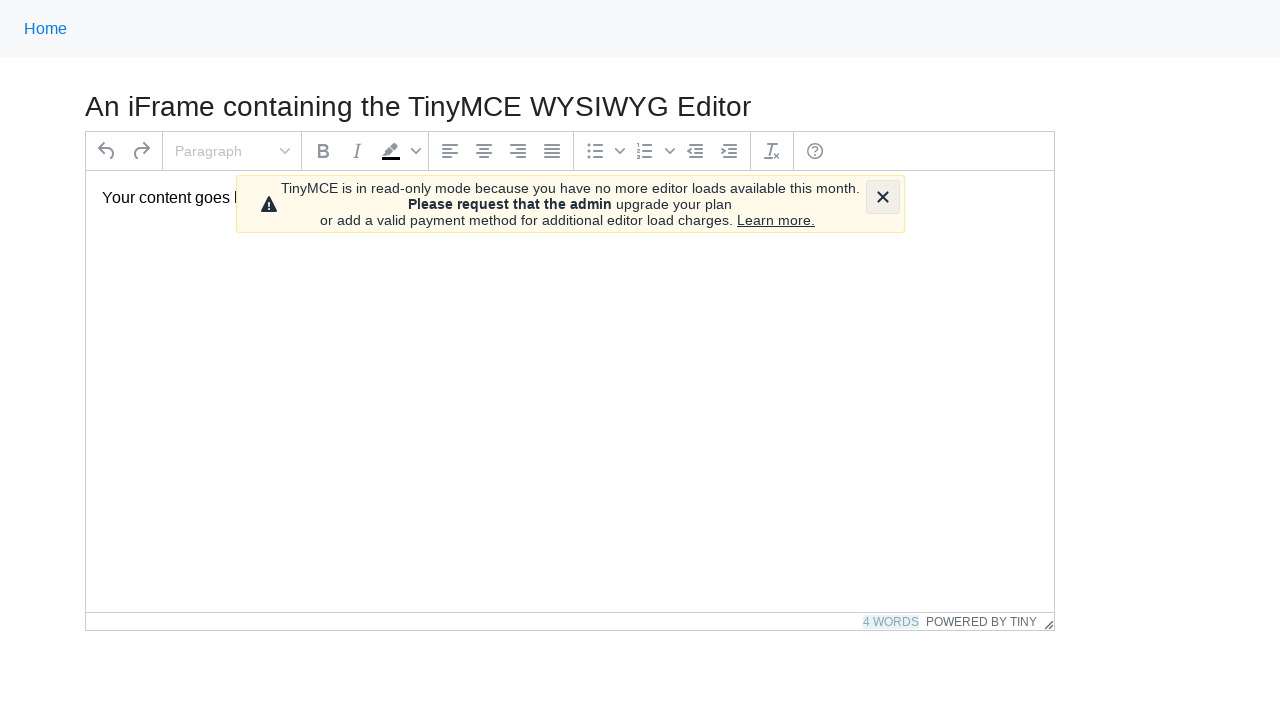

Located iframe with id 'mce_0_ifr'
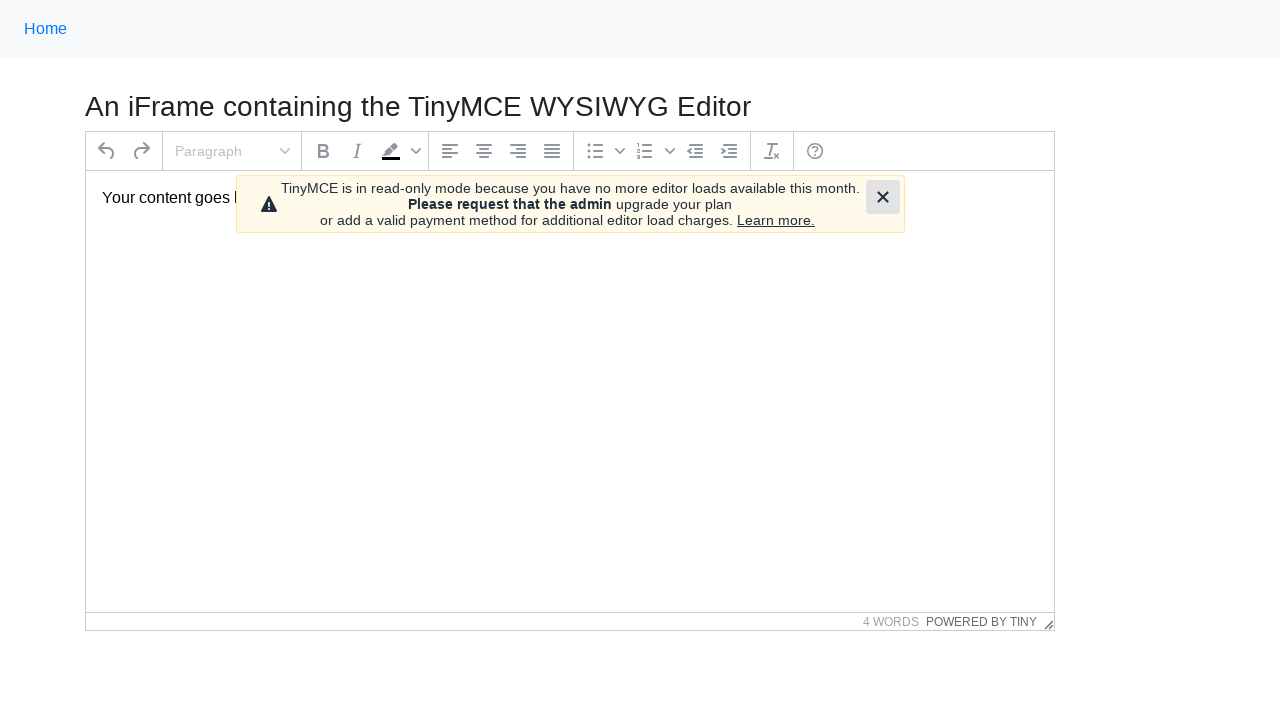

Located paragraph element inside iframe
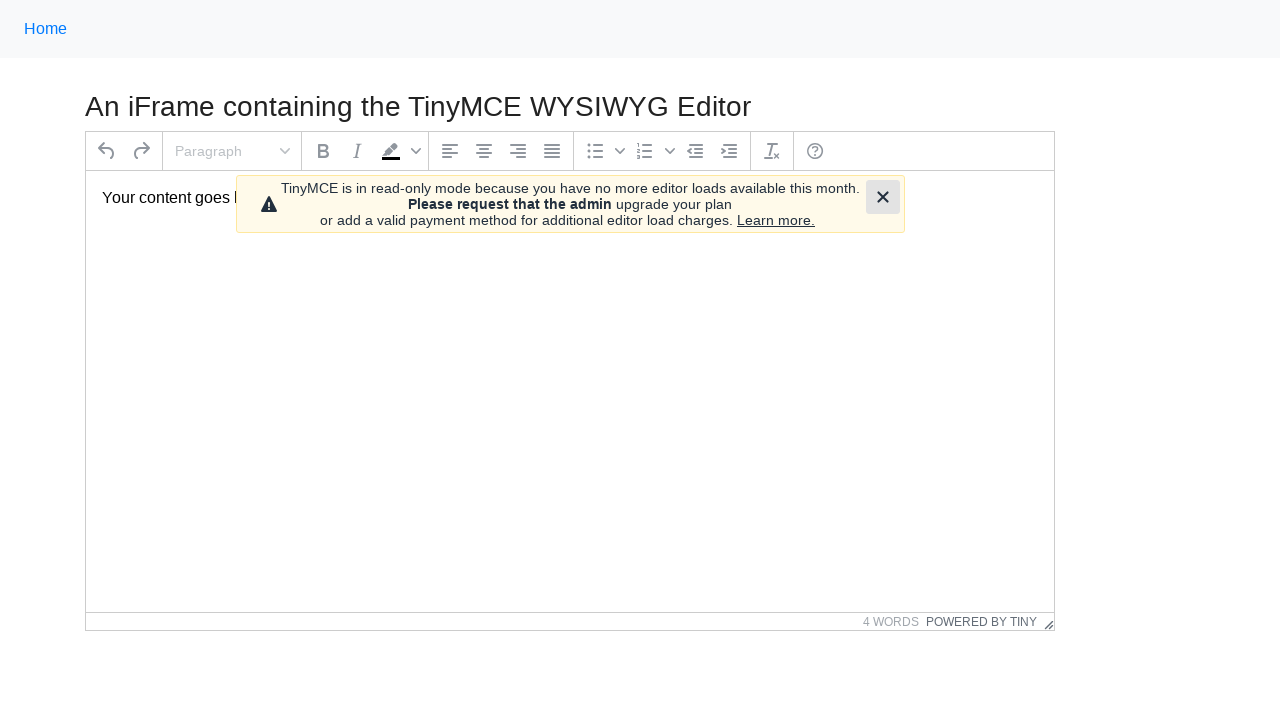

Verified content inside iframe is visible
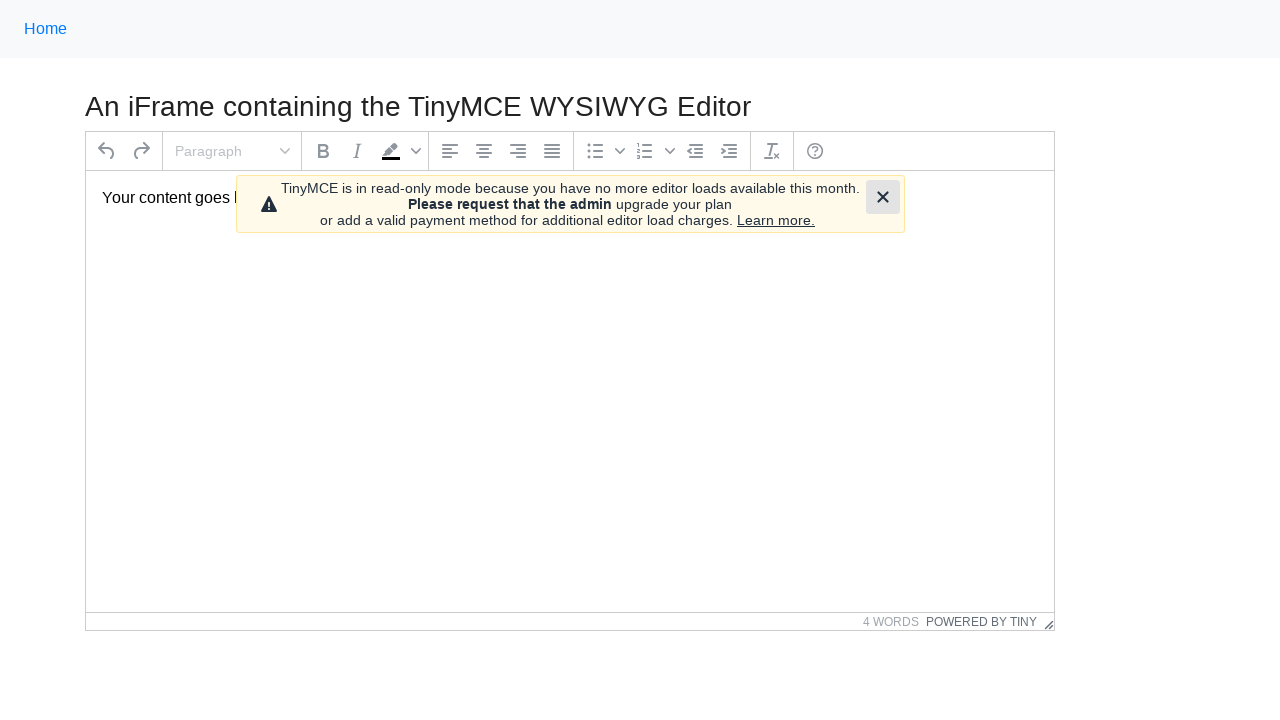

Located h3 header element in parent frame
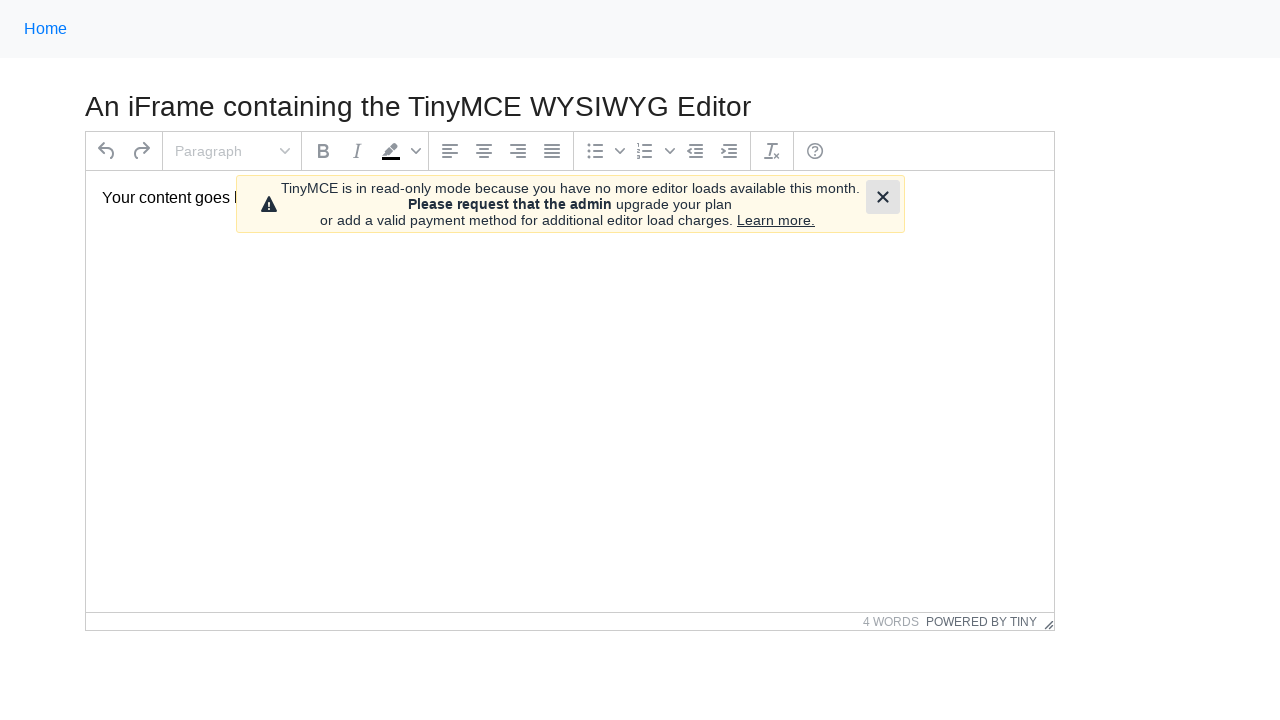

Verified header text is visible in parent frame
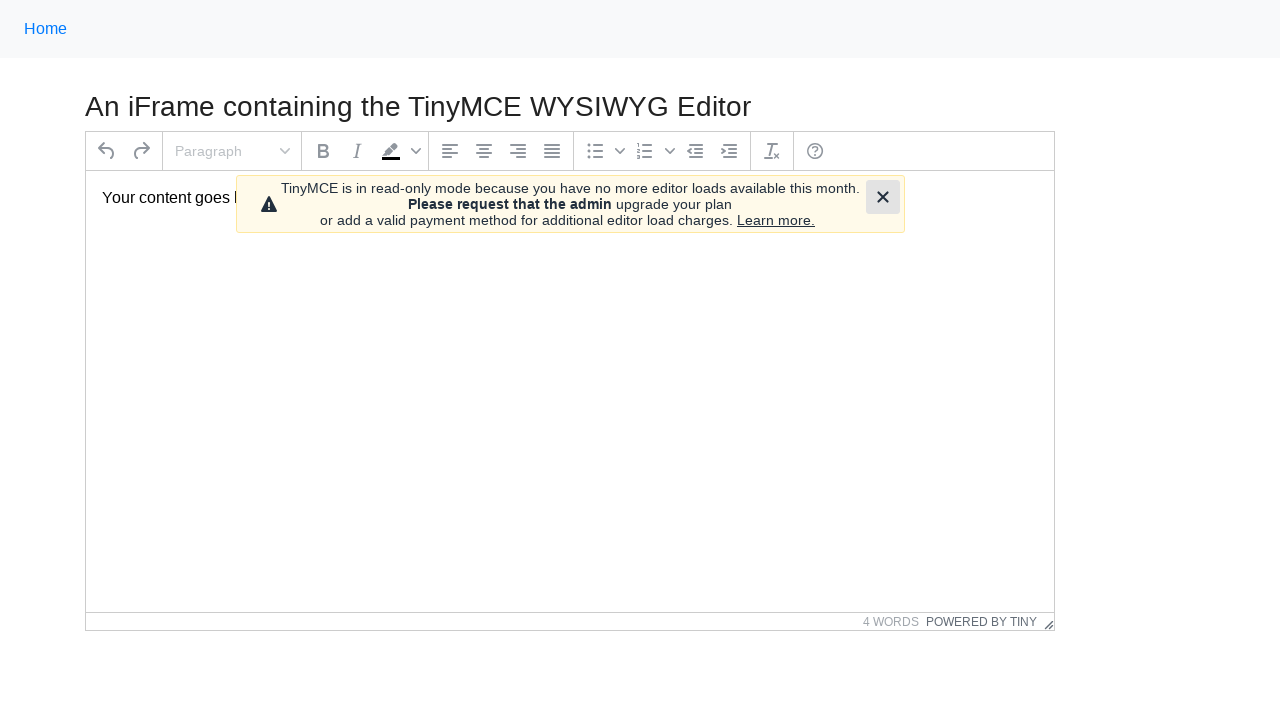

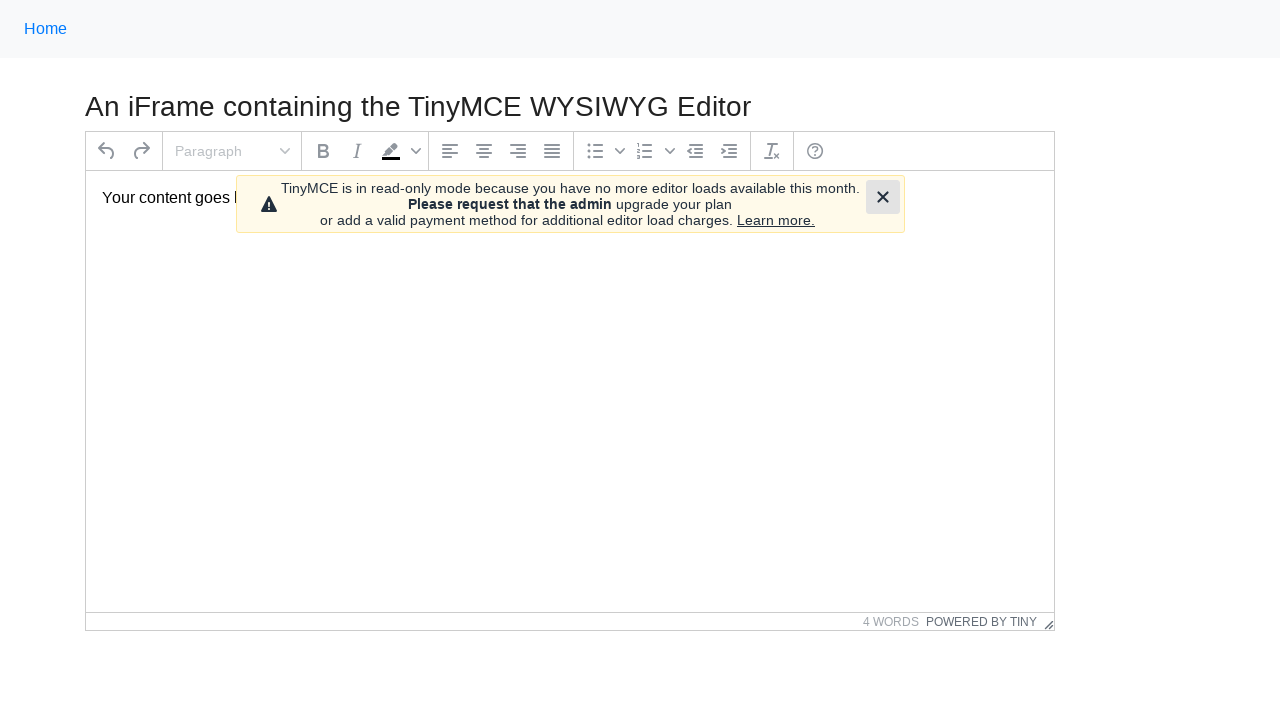